Tests working with multiple browser windows by clicking a link that opens a new window, then switching between windows and verifying the page titles of each window.

Starting URL: https://the-internet.herokuapp.com/windows

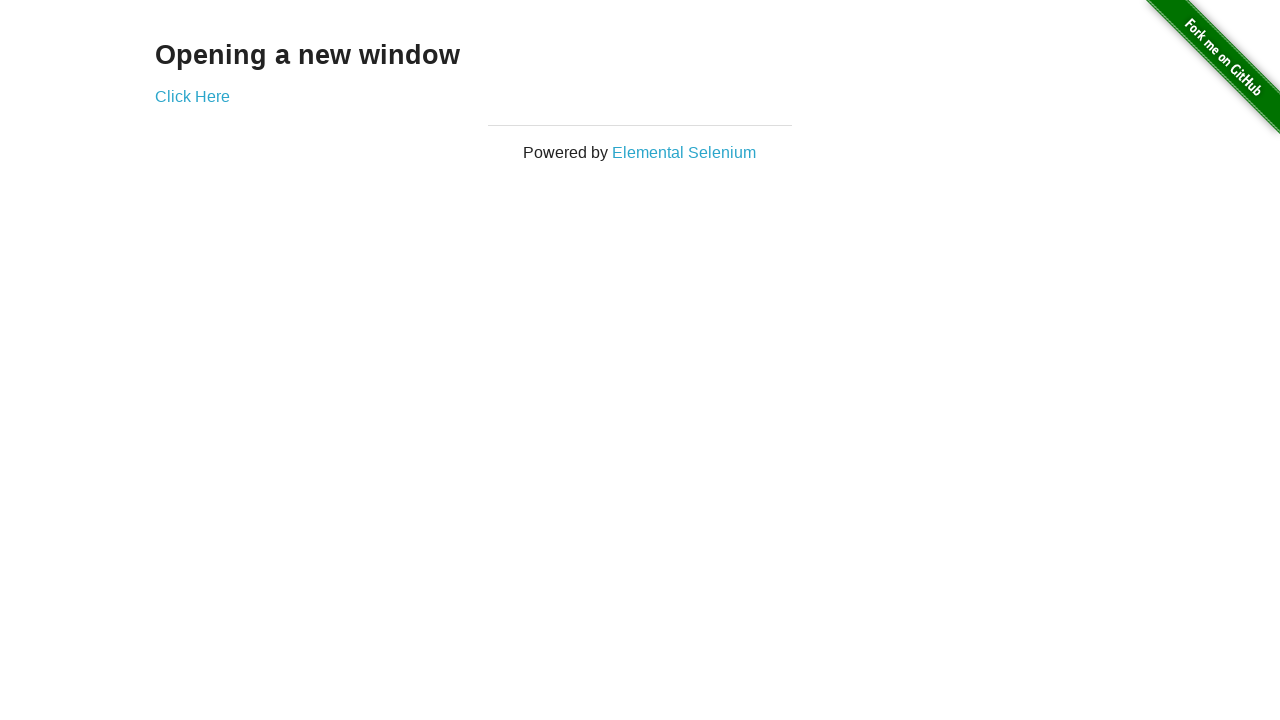

Clicked link to open new window at (192, 96) on .example a
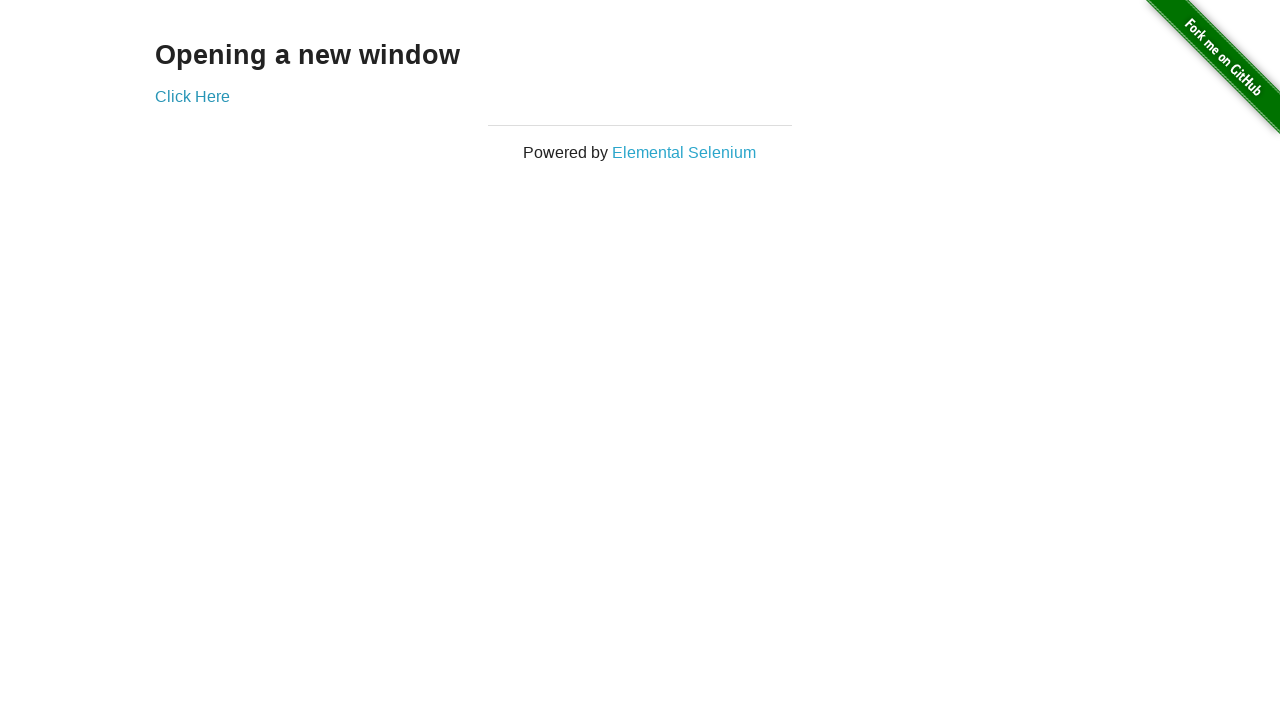

New window page loaded
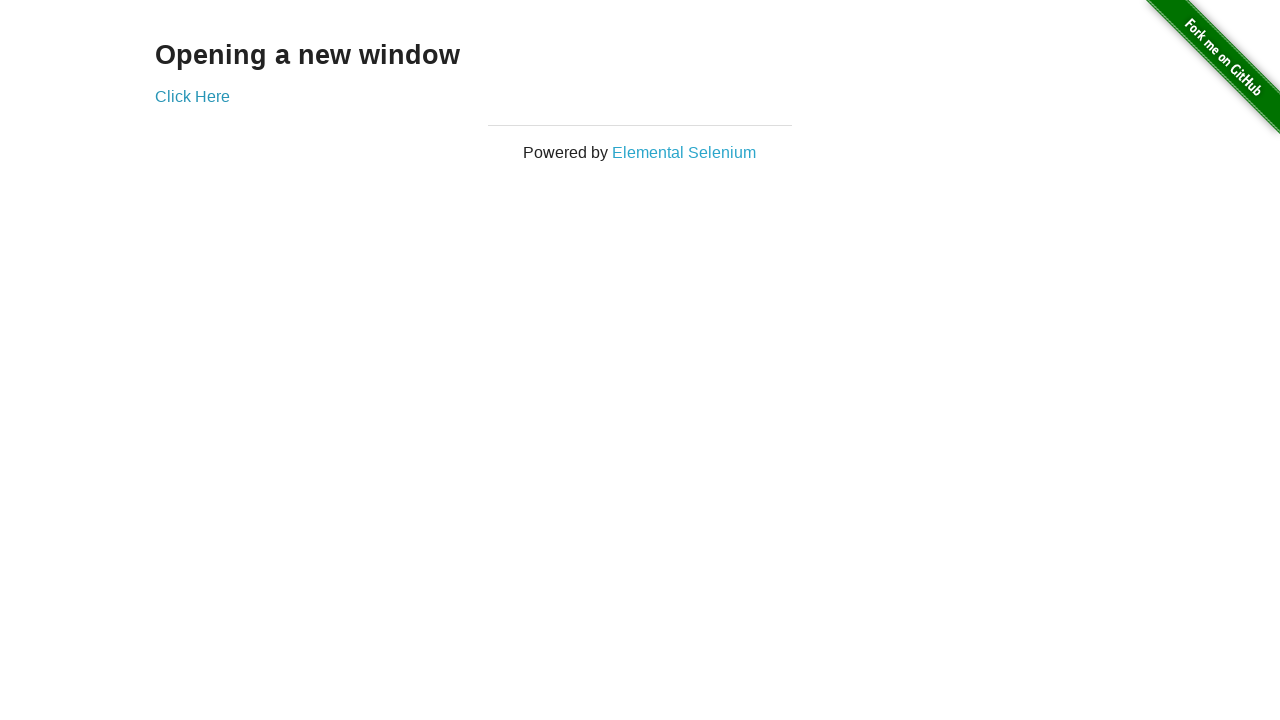

Verified original window title is 'The Internet'
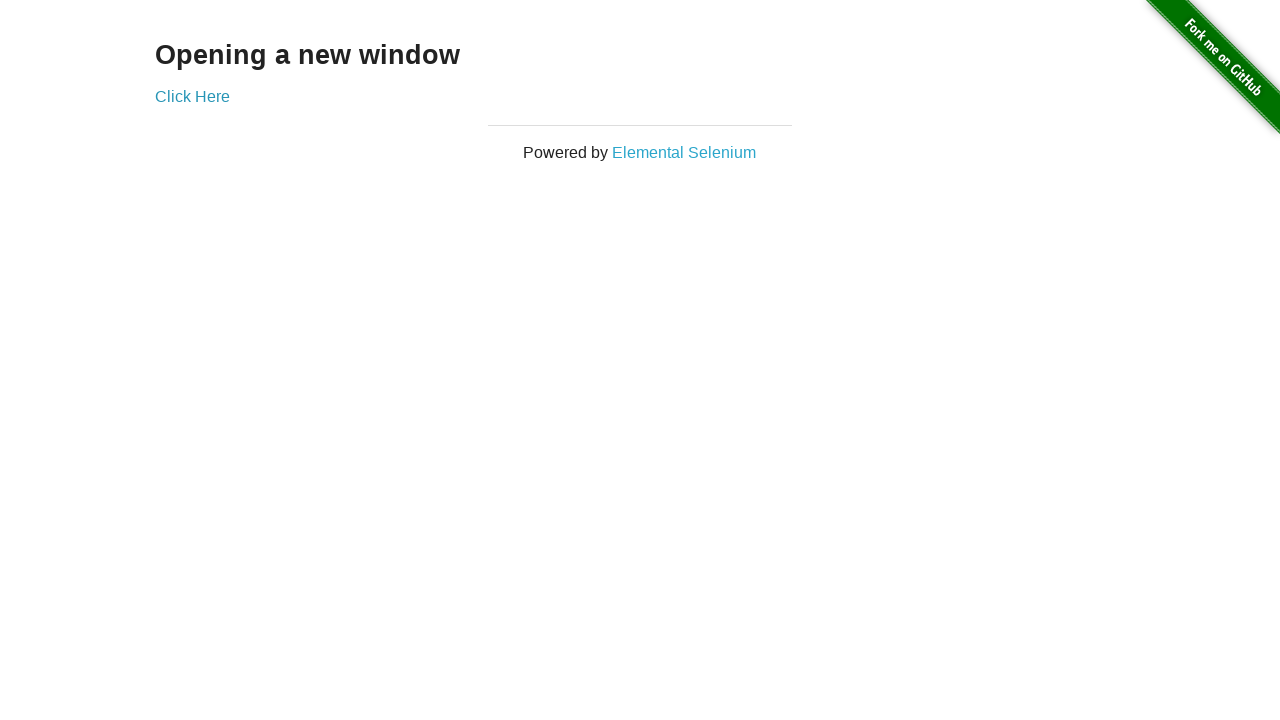

Verified new window title is 'New Window'
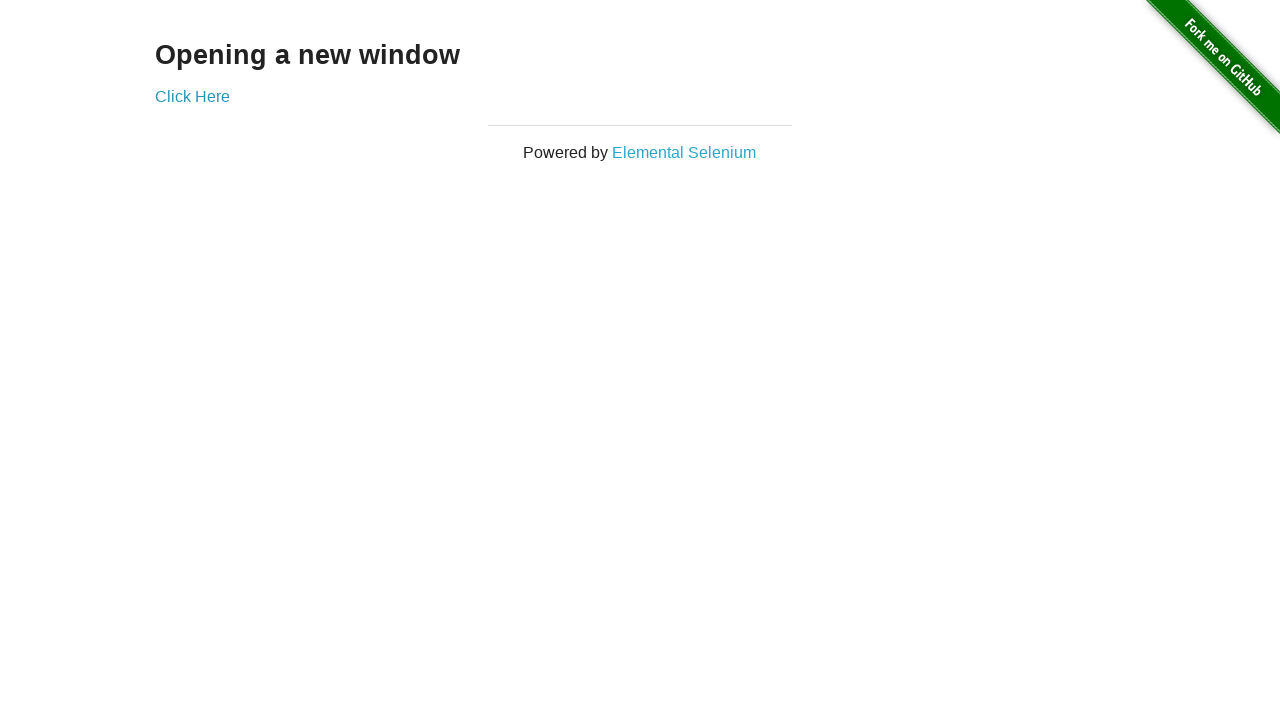

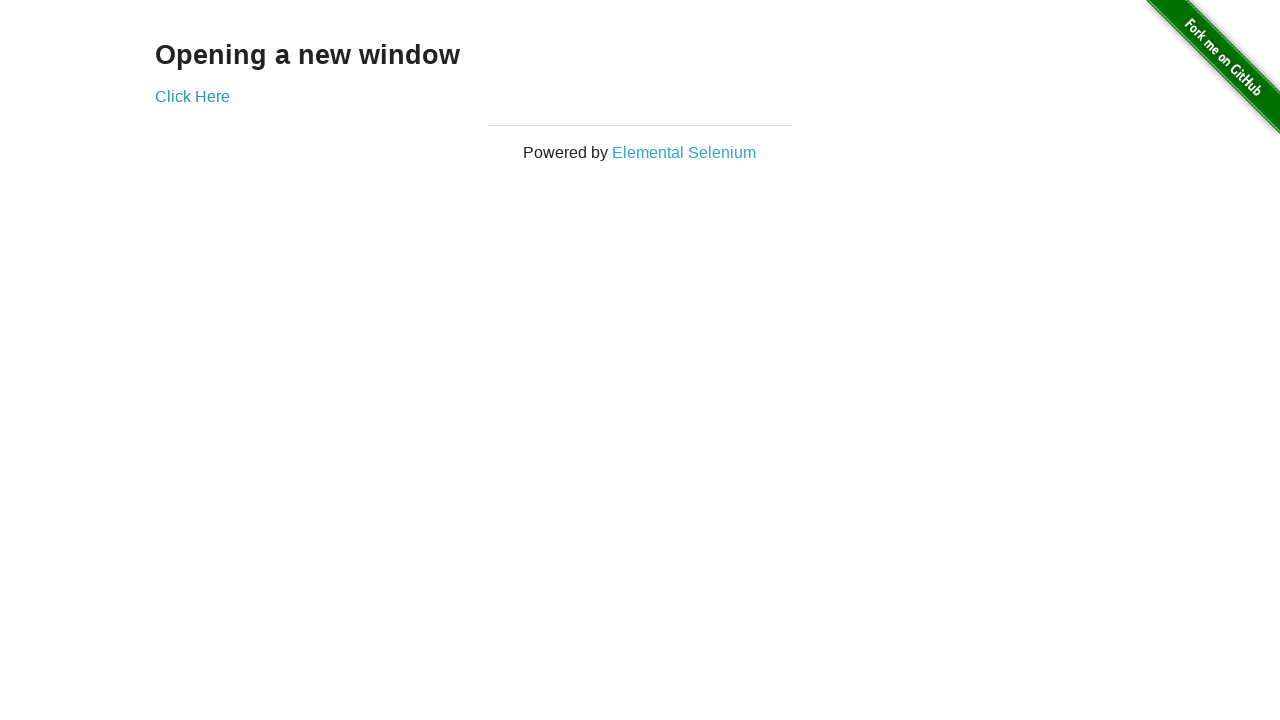